Tests clicking a button identified by CSS class multiple times on a UI testing playground page, demonstrating element selection without using ID attributes.

Starting URL: http://uitestingplayground.com/classattr

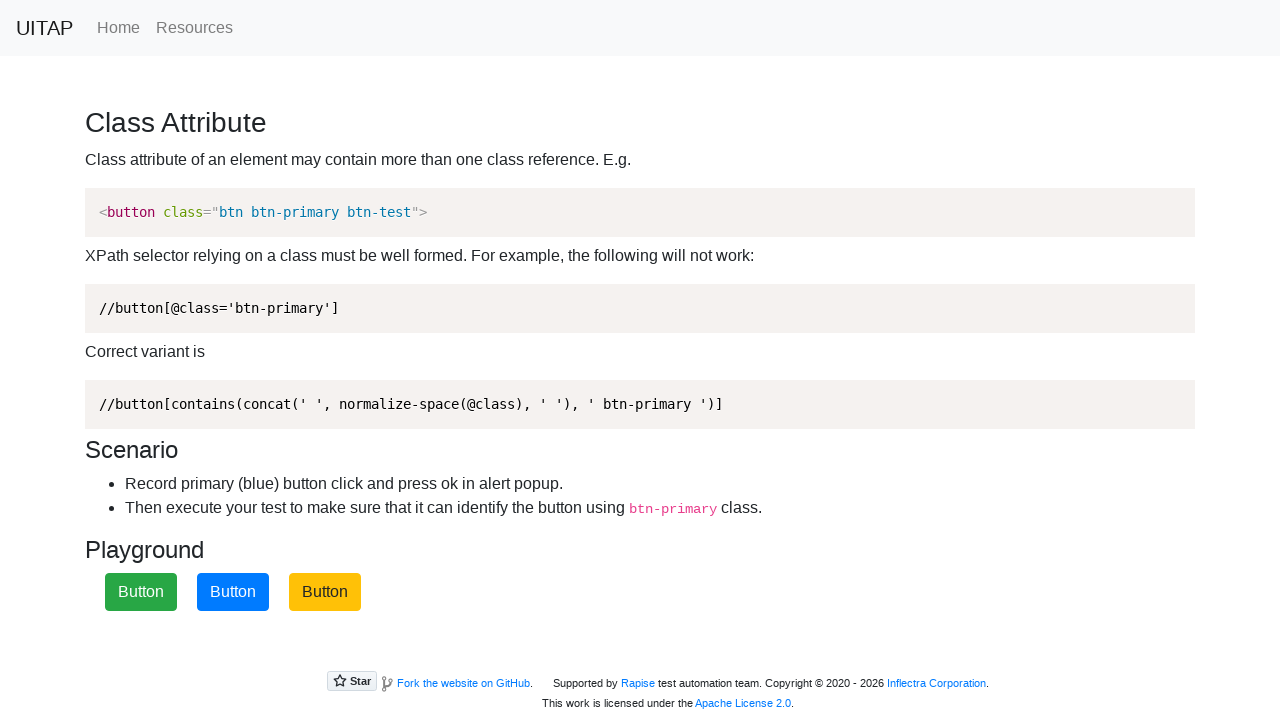

Clicked the blue button with class 'btn-test' (first click) at (141, 592) on xpath=//button[contains(@class, 'btn-test')]
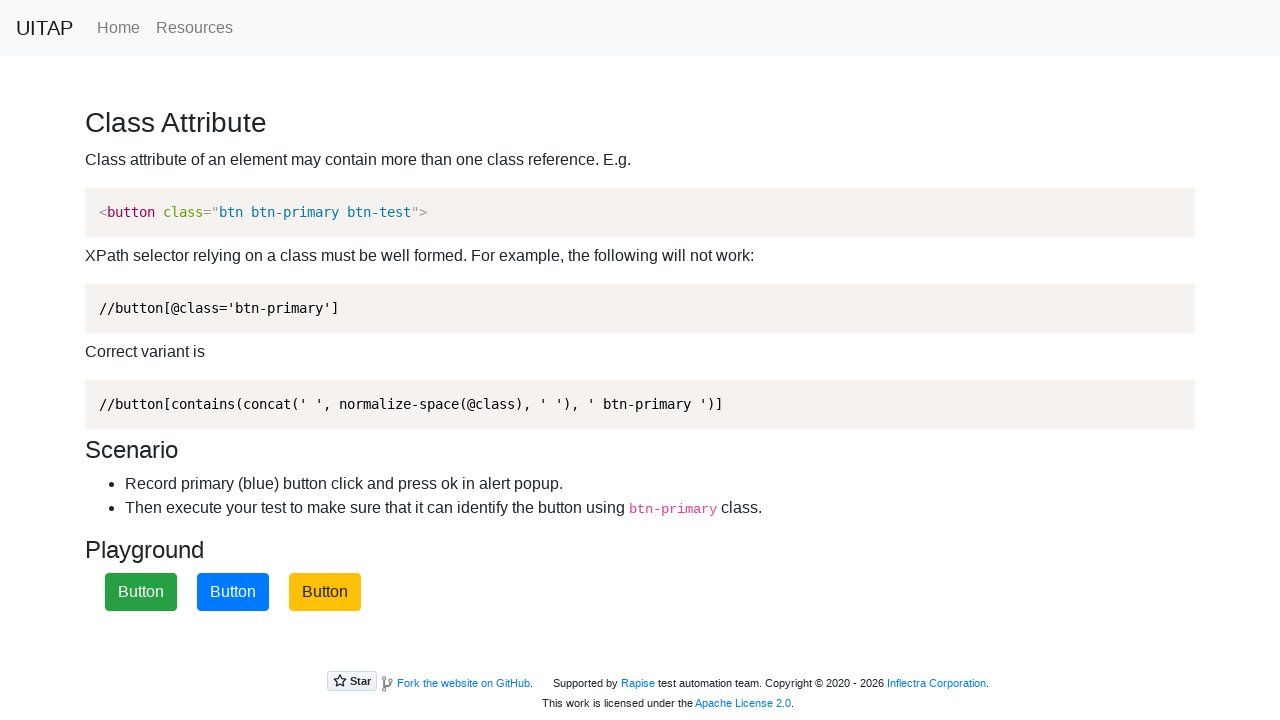

Set up dialog handler to accept alerts
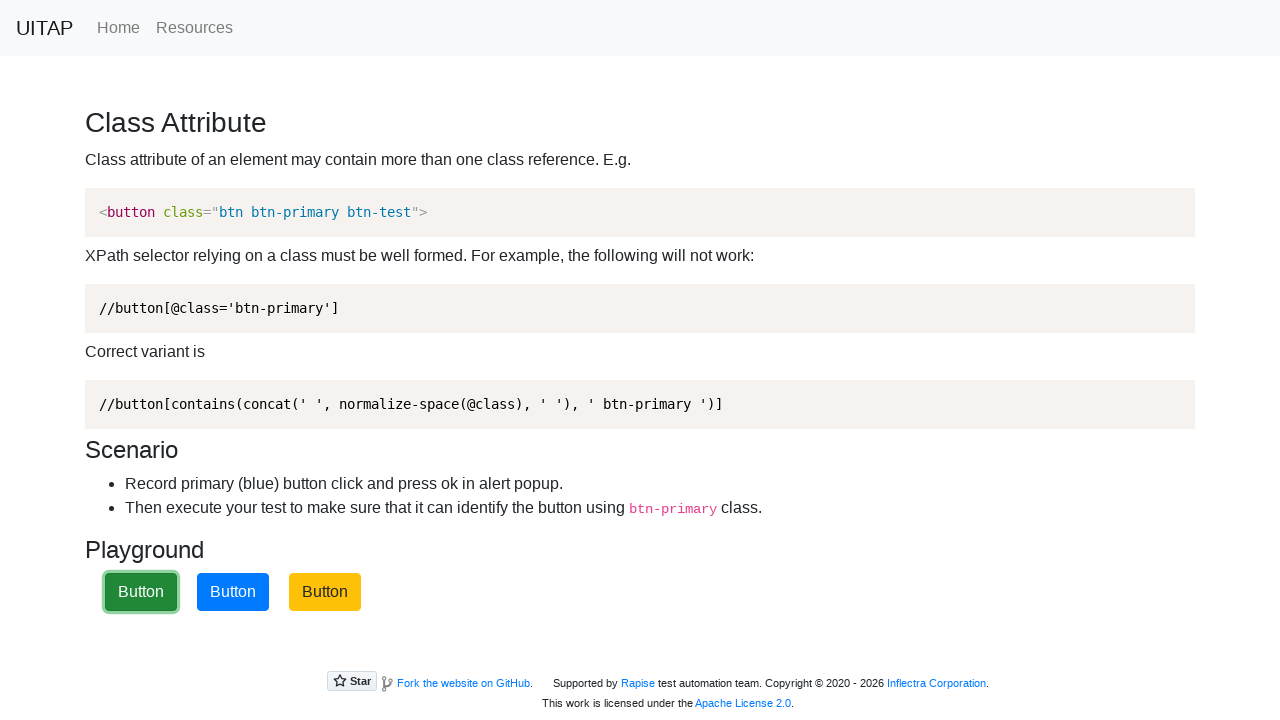

Clicked the blue button with class 'btn-test' (second click) at (141, 592) on xpath=//button[contains(@class, 'btn-test')]
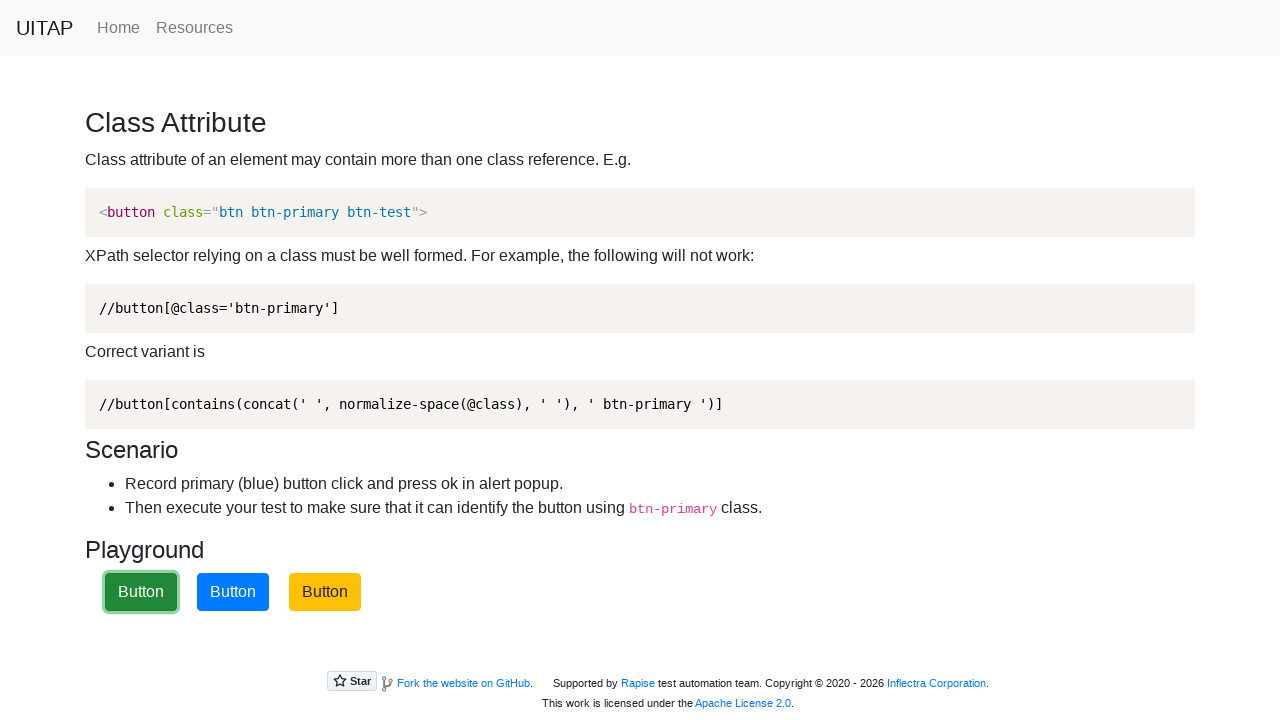

Clicked the blue button with class 'btn-test' (third click) at (141, 592) on xpath=//button[contains(@class, 'btn-test')]
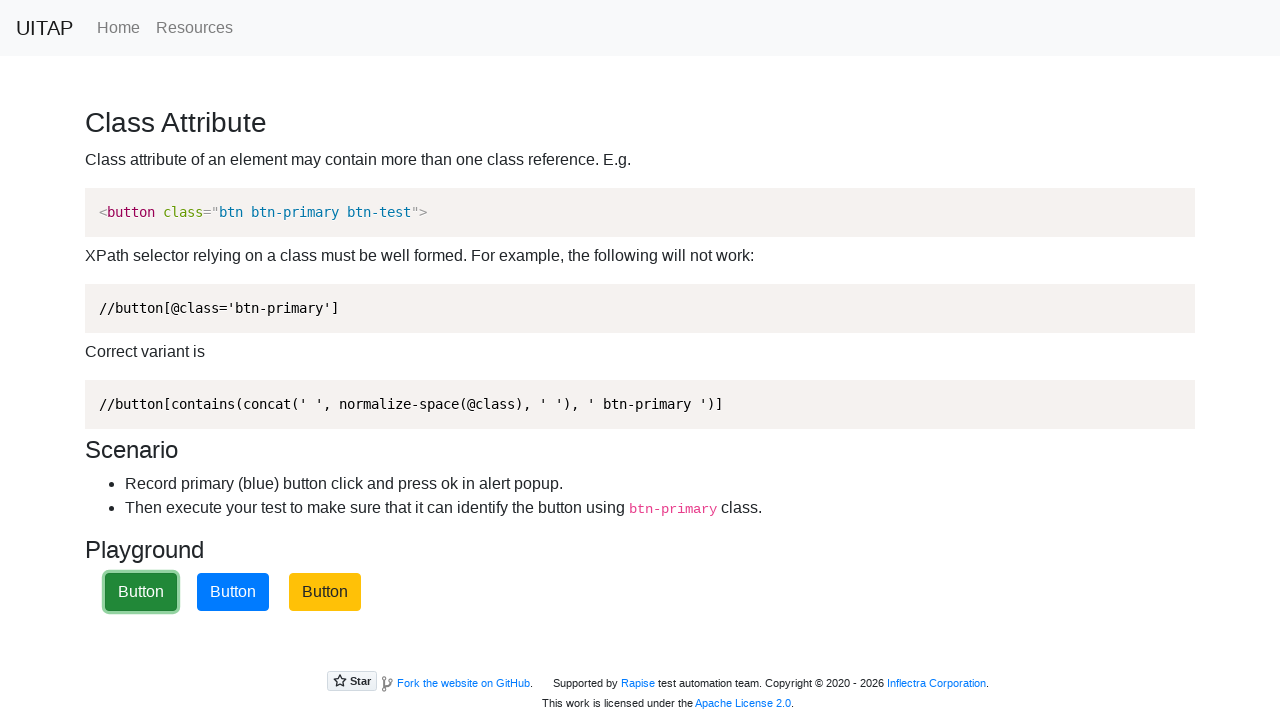

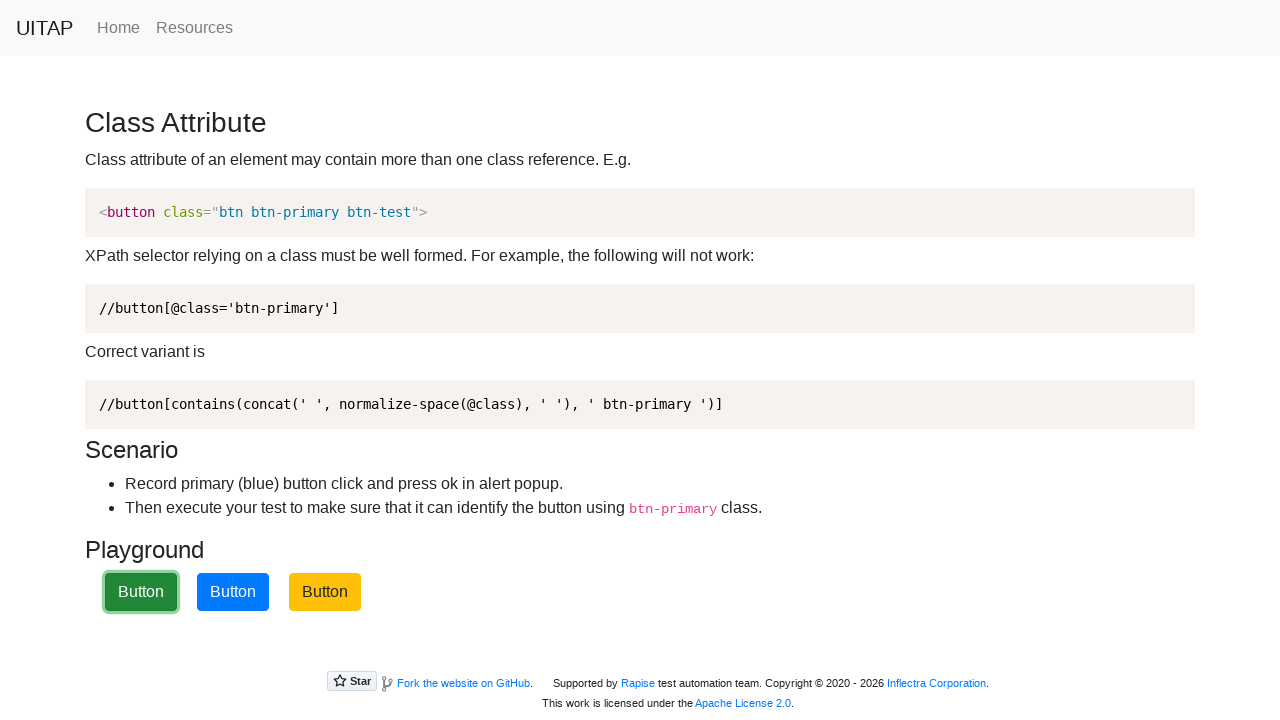